Navigates to Best Buy homepage and clicks on the "Deal of the Day" link from the bottom navigation menu.

Starting URL: https://bestbuy.com/?intl=nosplash

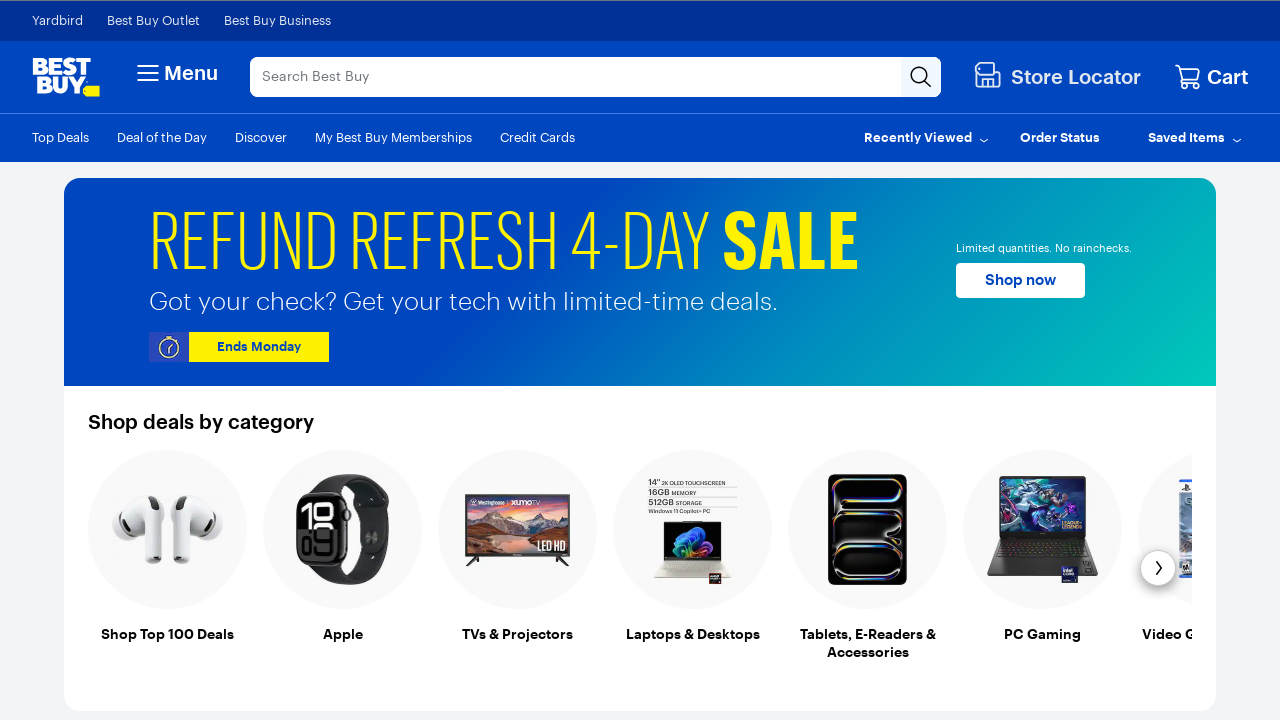

Navigated to Best Buy homepage
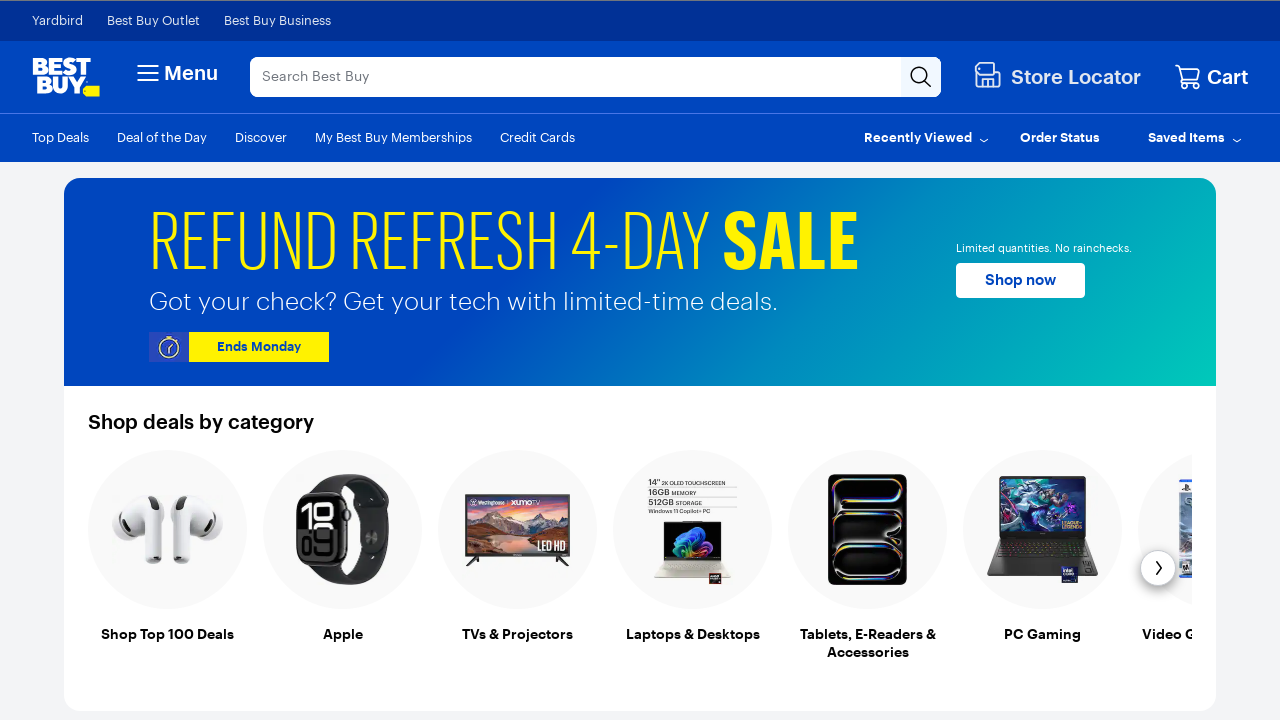

Bottom navigation menu loaded
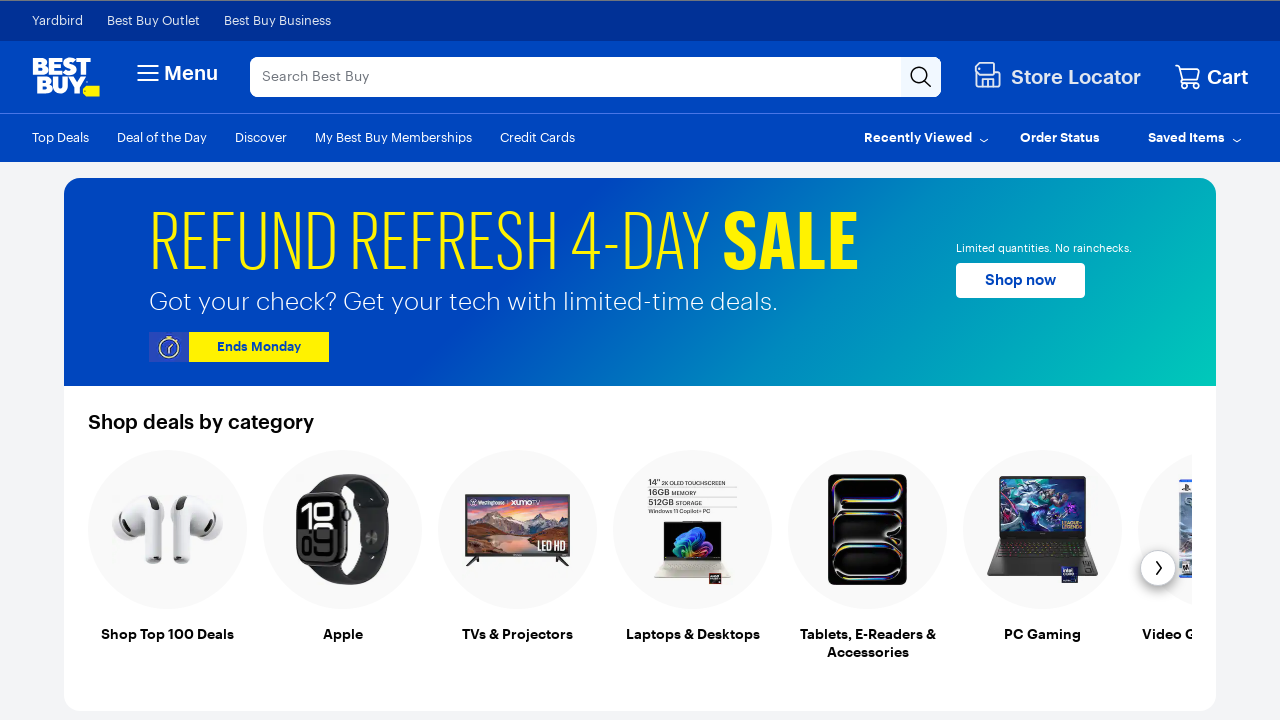

Clicked on 'Deal of the Day' link in bottom navigation at (162, 137) on ul.bottom-nav-left li a >> internal:has-text="Deal of the Day"i
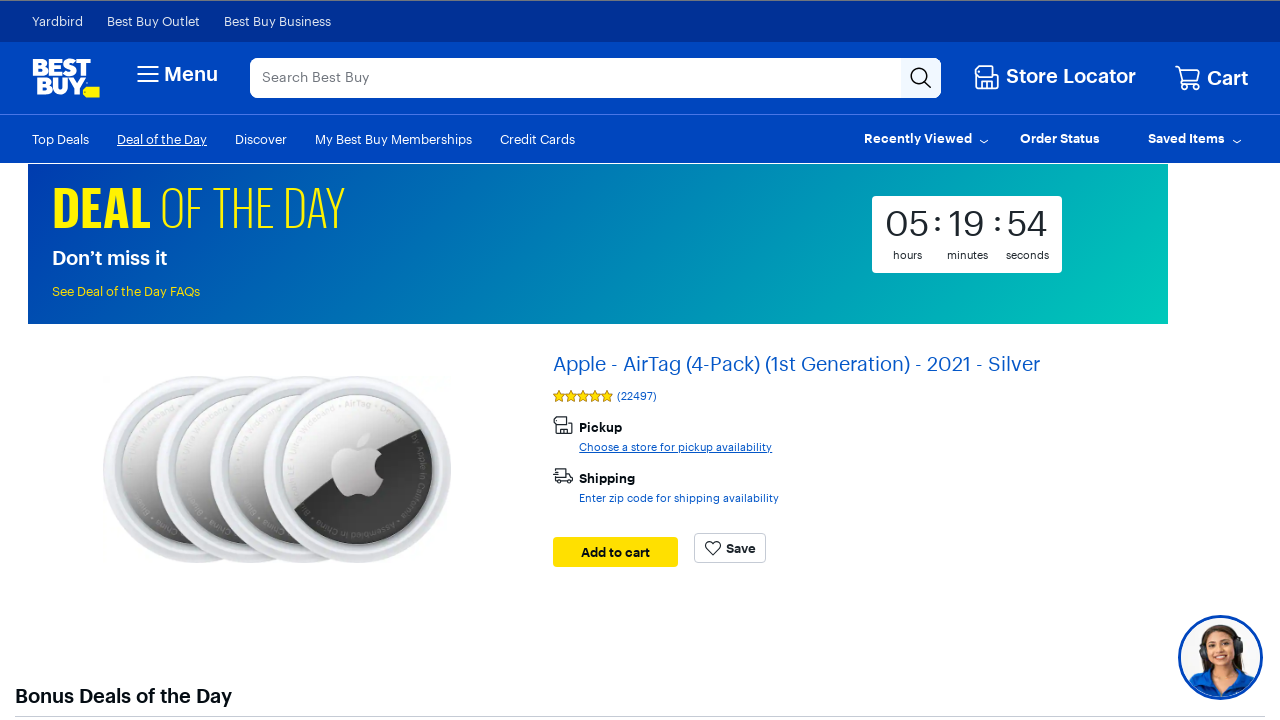

Deal of the Day page loaded successfully
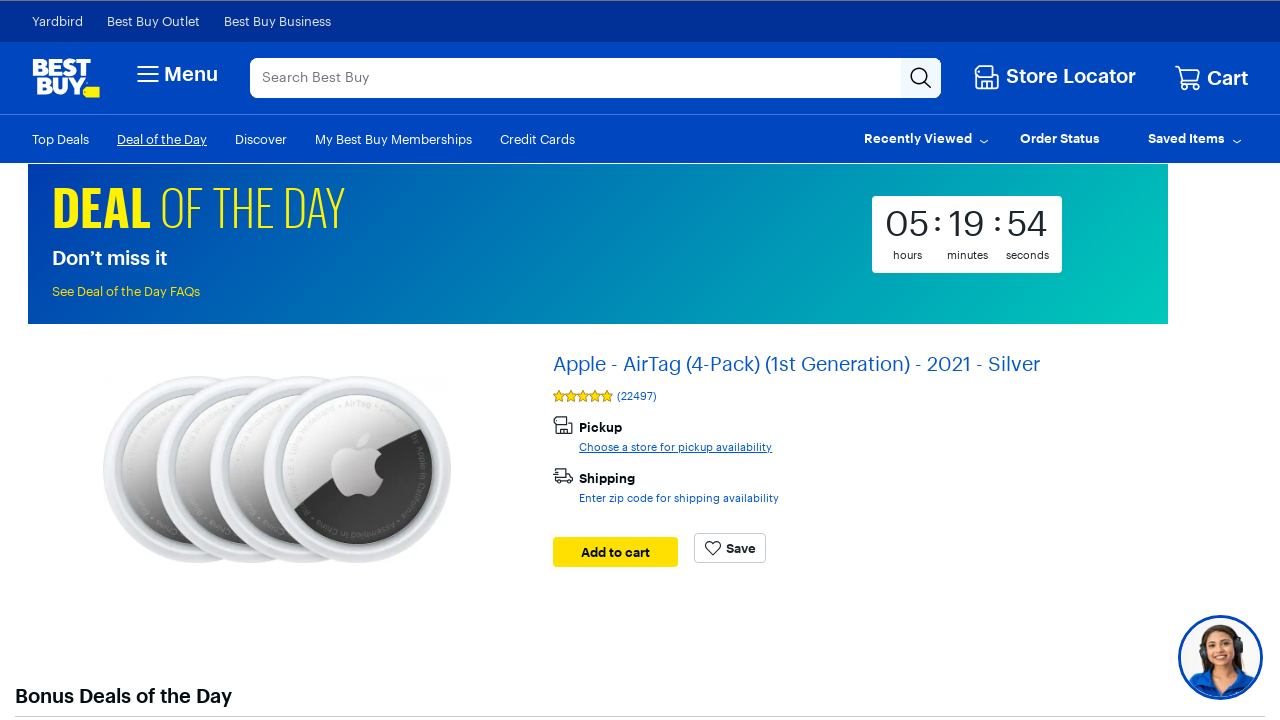

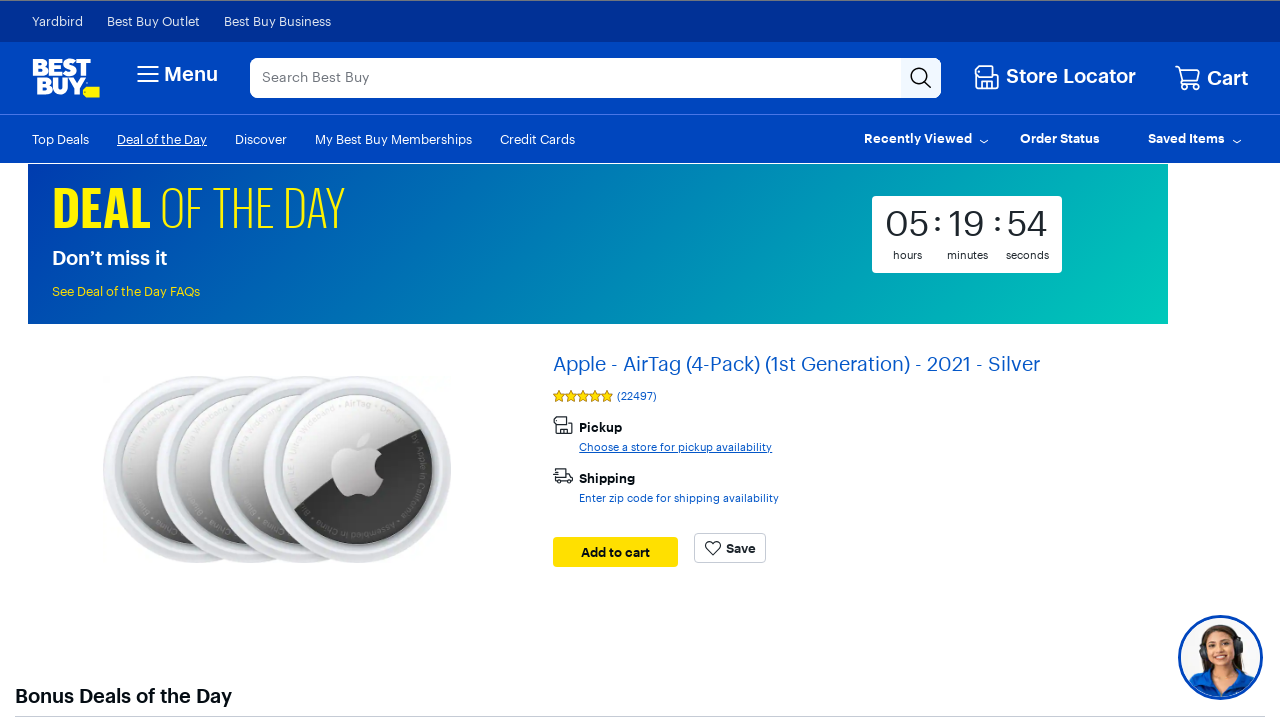